Tests hover action by hovering over the Get Started button on the Playwright website

Starting URL: https://playwright.dev/

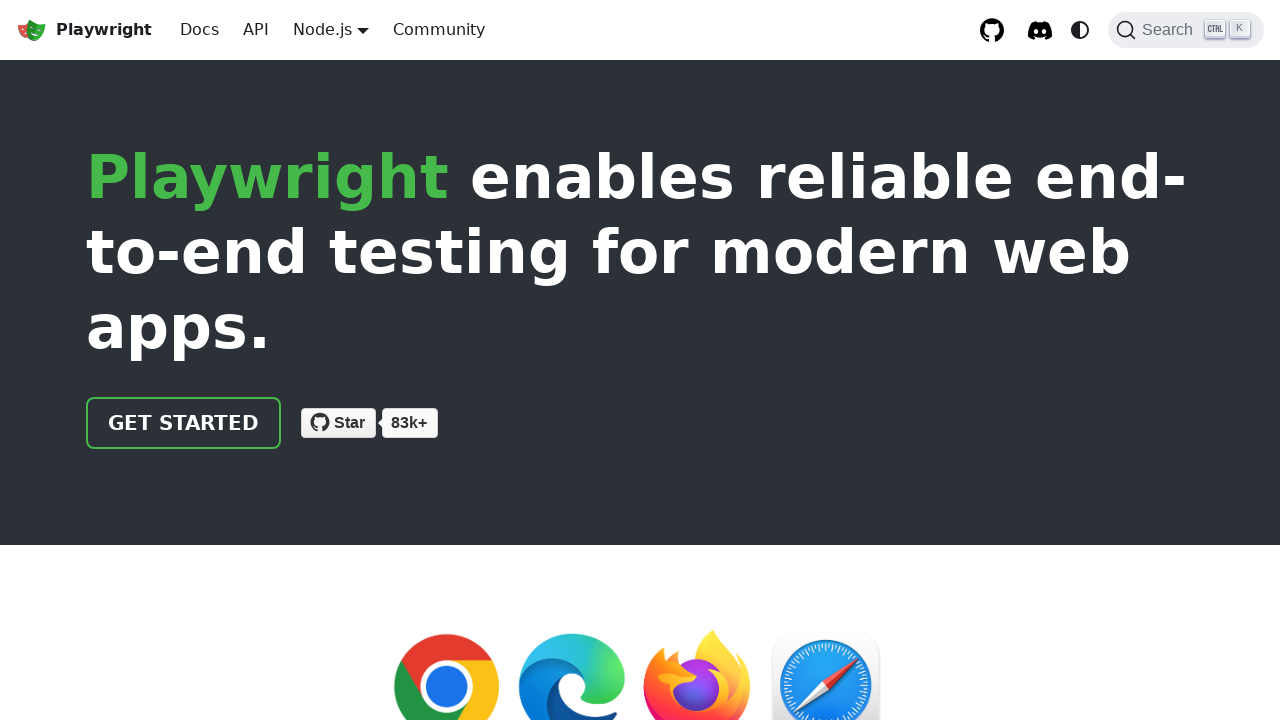

Navigated to Playwright website
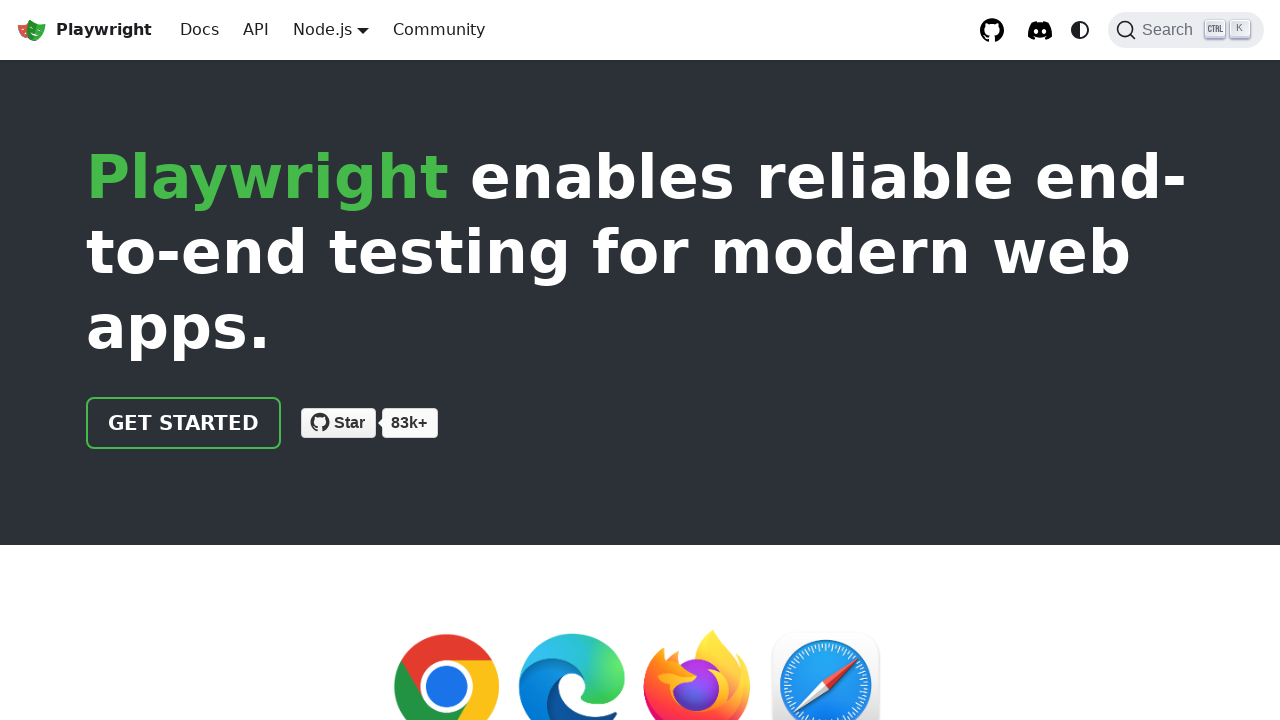

Hovered over the Get Started button at (184, 423) on xpath=//a[@class='getStarted_Sjon']
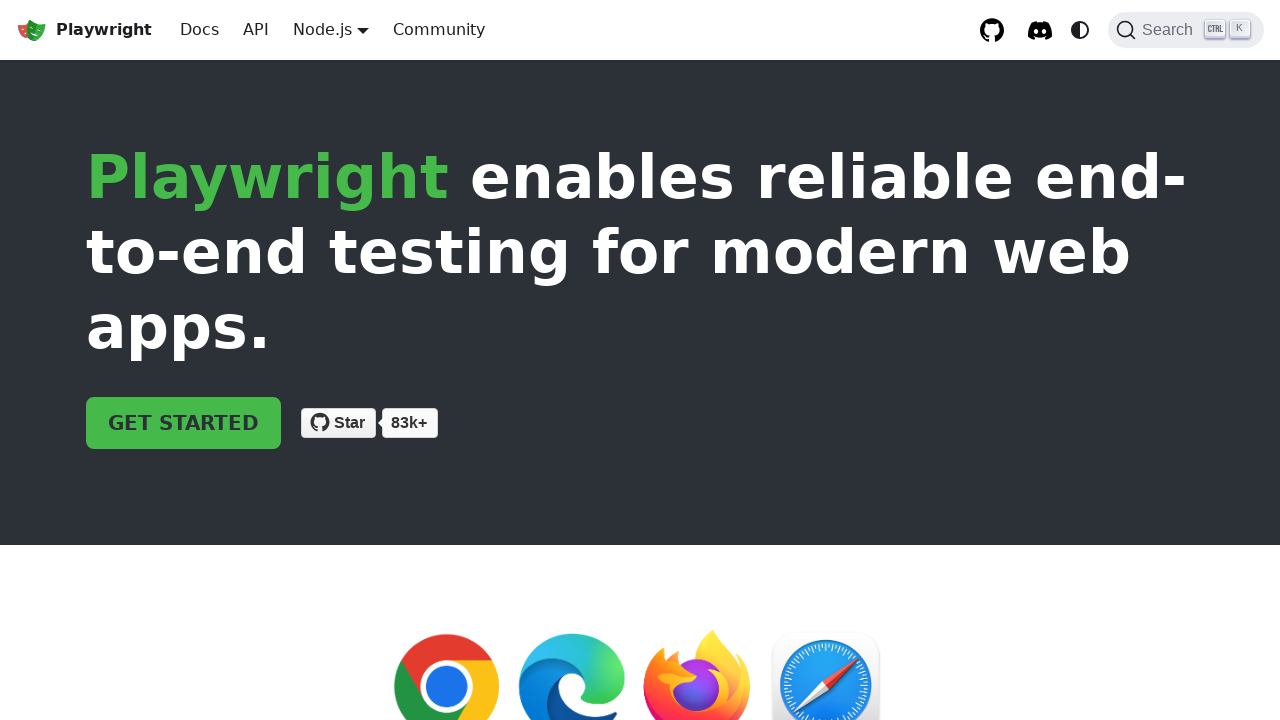

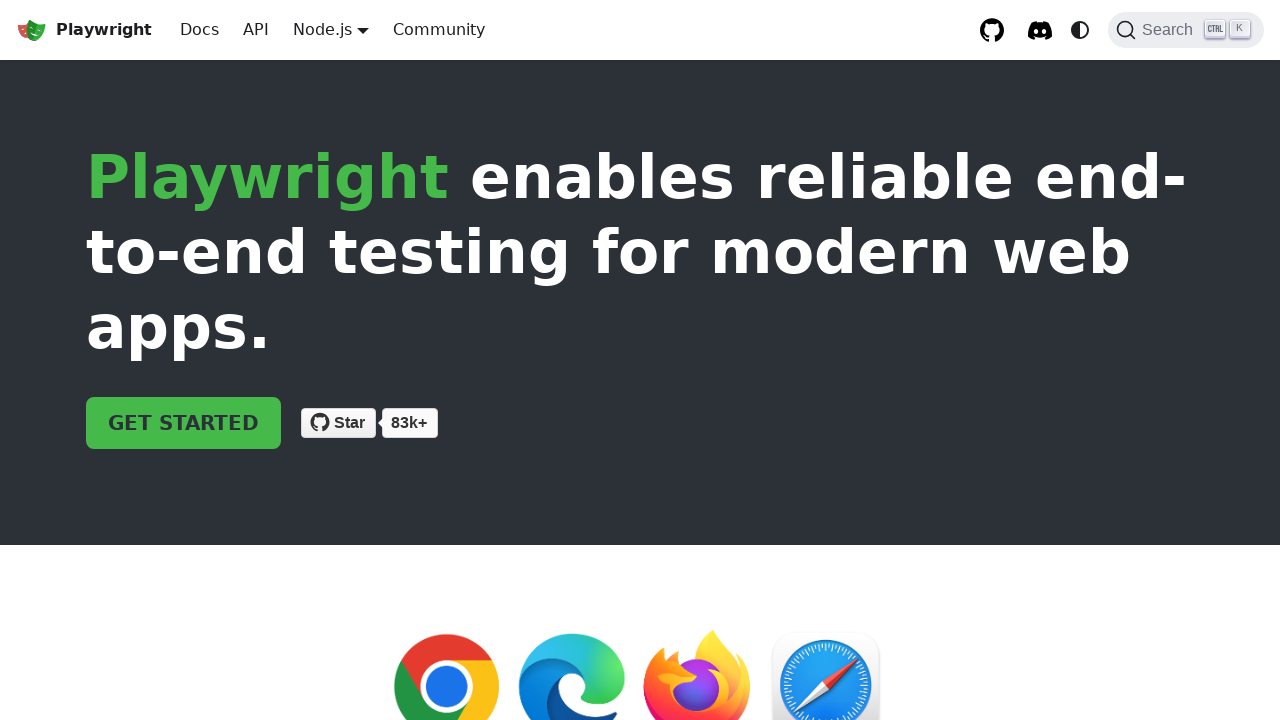